Fills out and submits a contact form with name, email, phone, and message fields

Starting URL: http://test.boxigo.in/contact-us

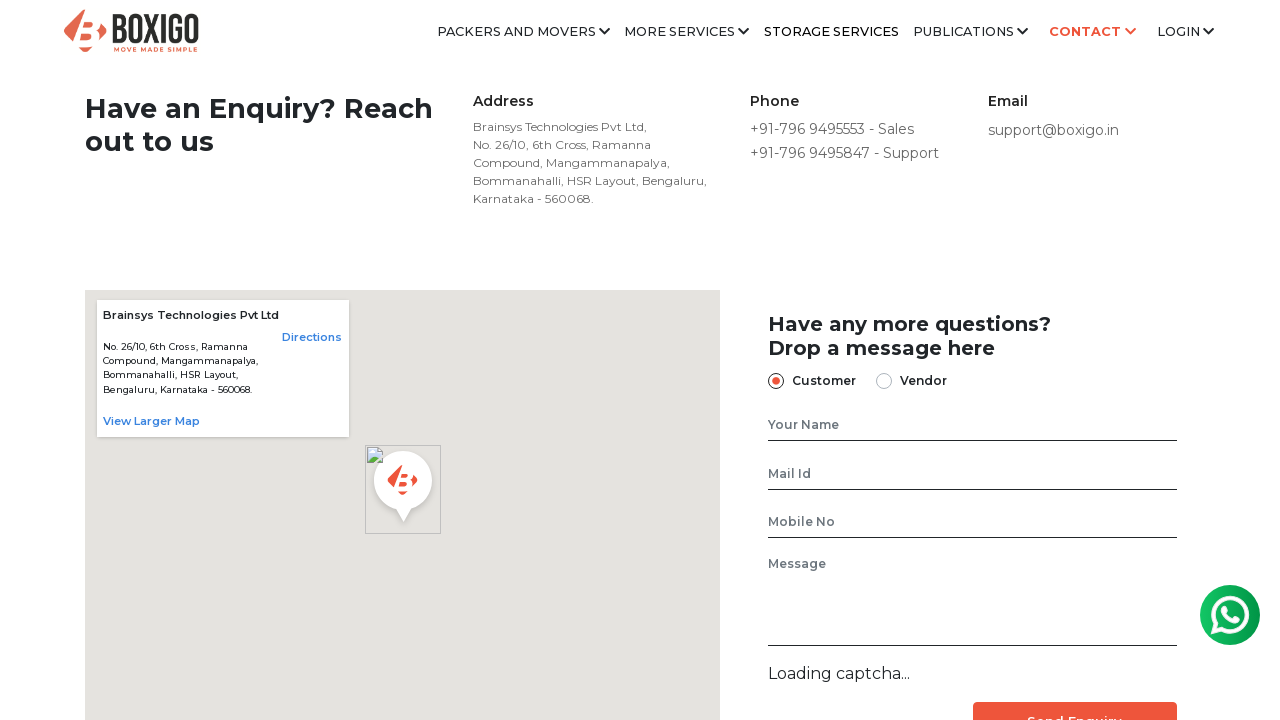

Filled name field with 'Hero' on input#name[type='text']
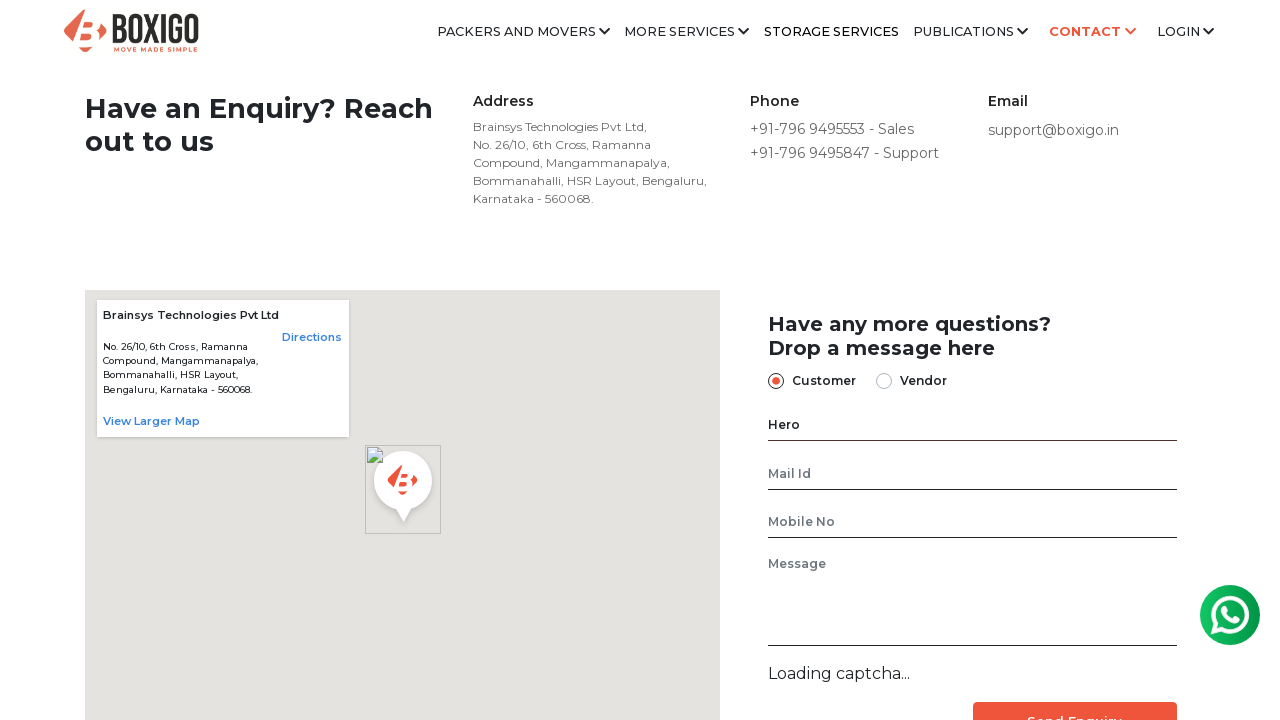

Filled email field with 'Hero@123' on #email
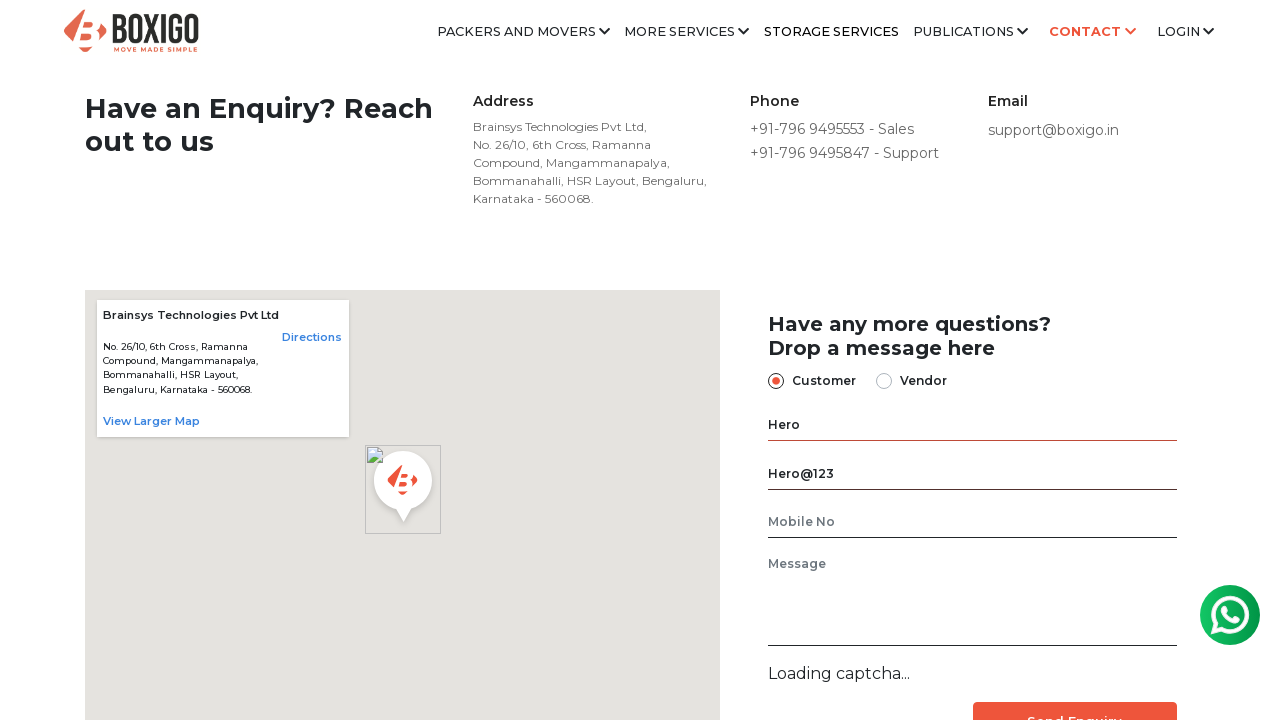

Filled phone field with '1234567890' on #phone
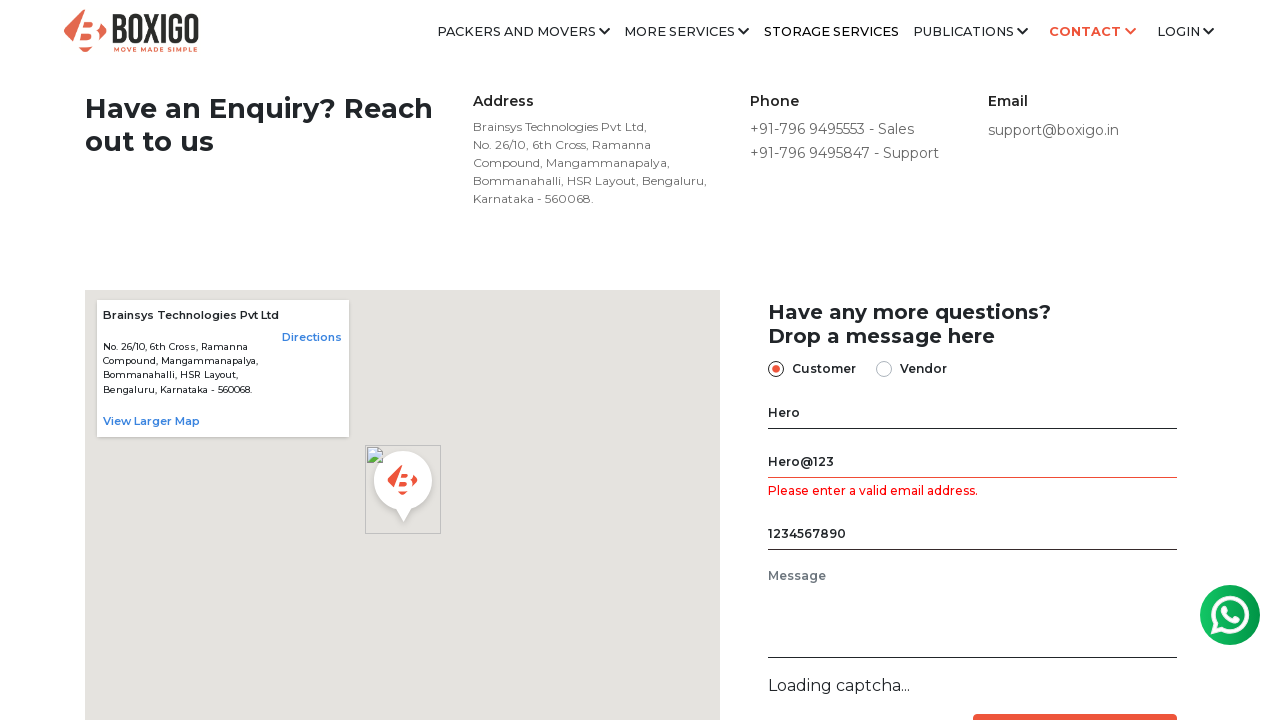

Filled message field with 'Kindly Send the cort' on #message
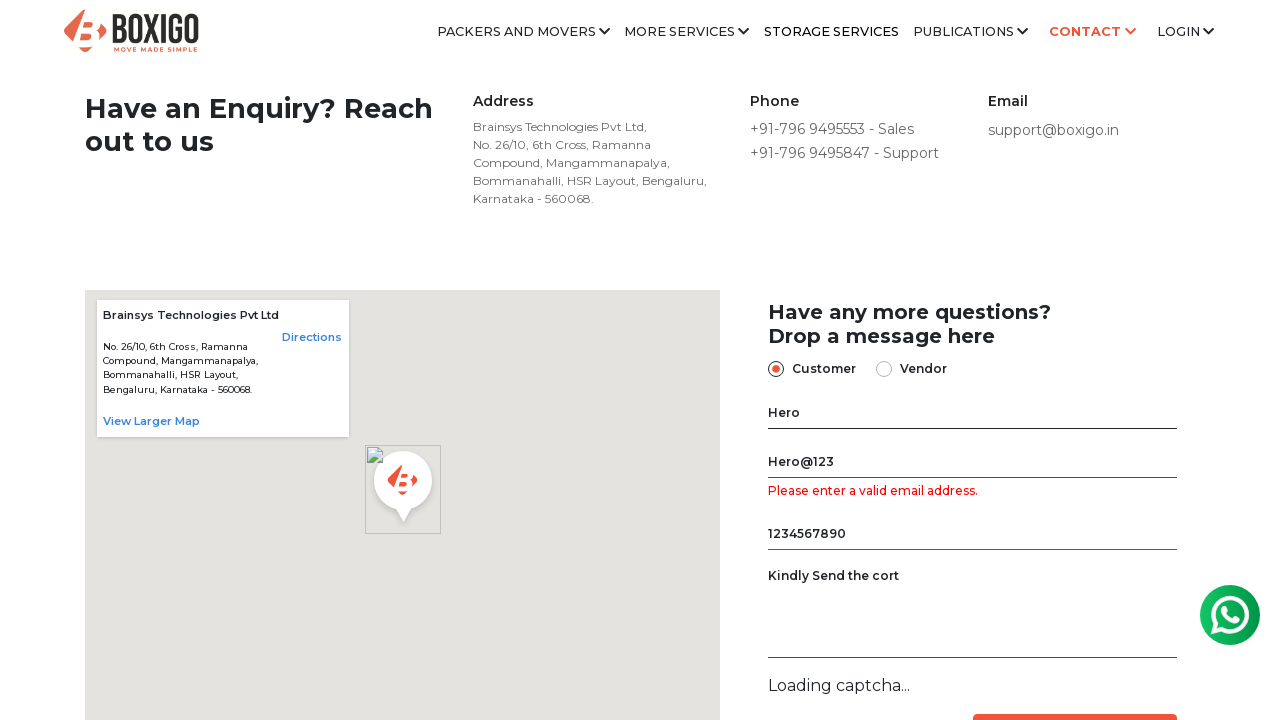

Clicked 'Send Enquiry' button to submit contact form at (1075, 701) on input[value='Send Enquiry']
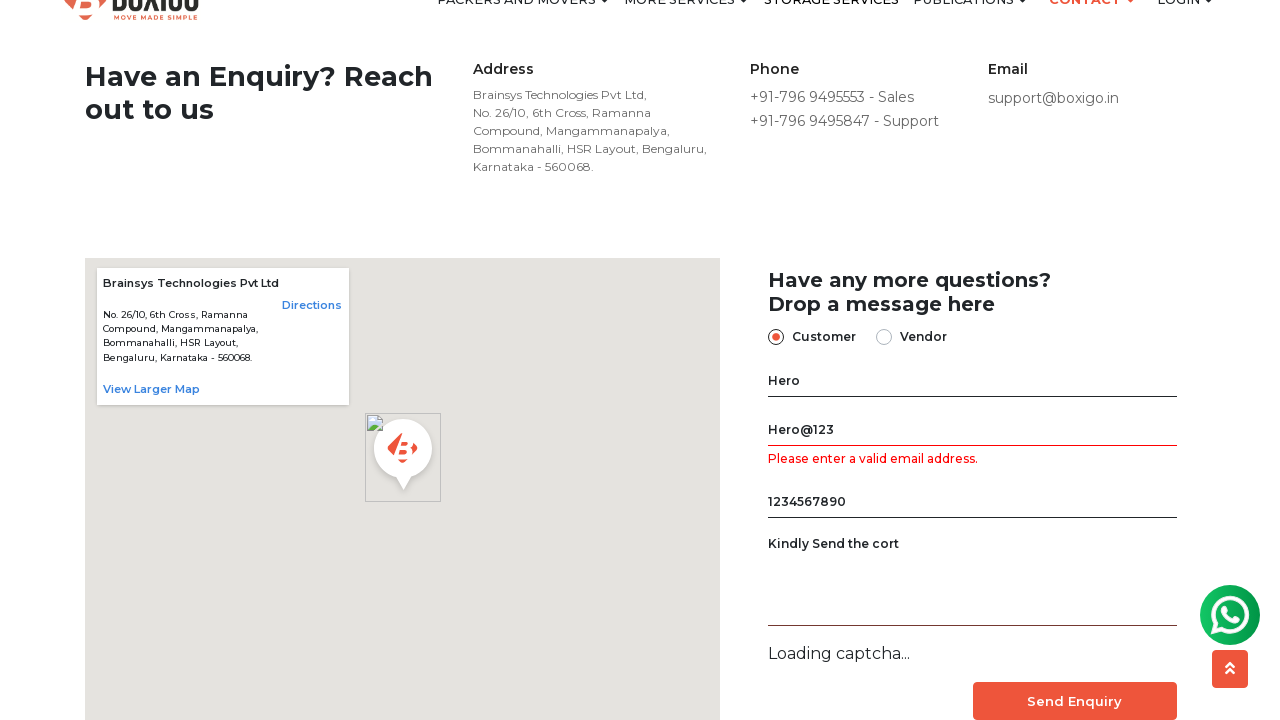

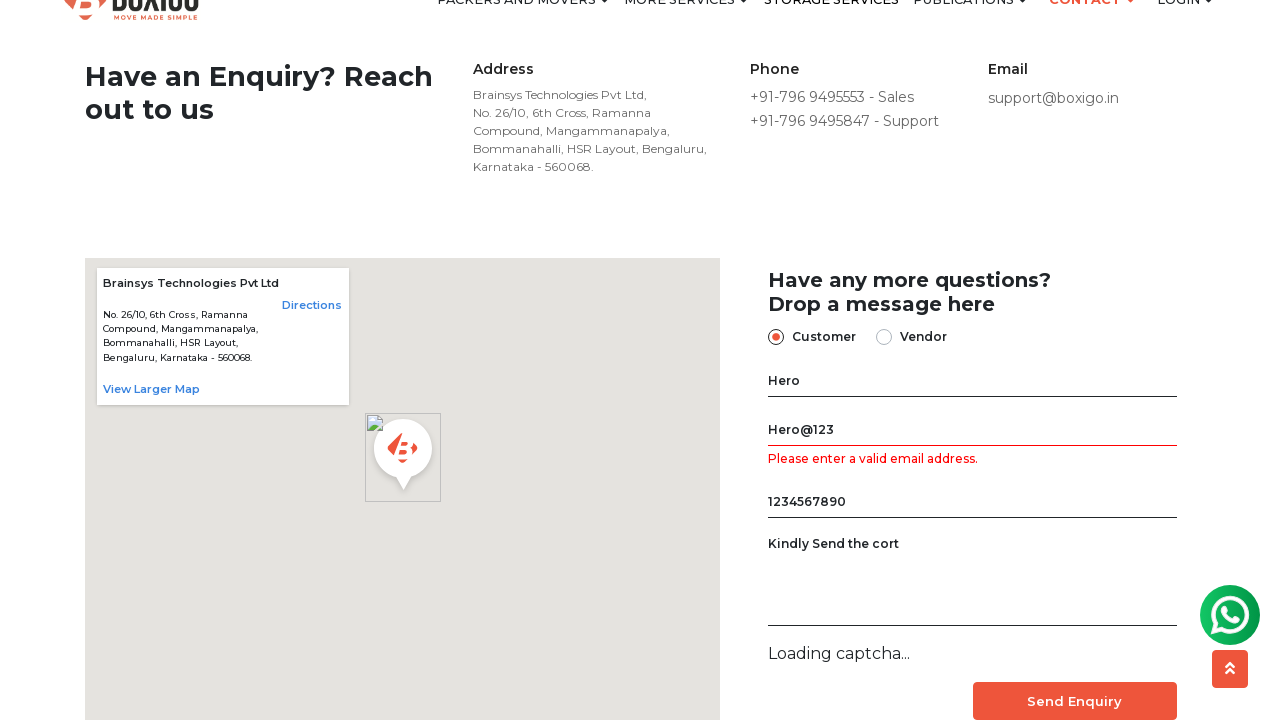